Tests an e-commerce flow by adding specific items to cart, proceeding to checkout, and applying a promo code

Starting URL: https://rahulshettyacademy.com/seleniumPractise/

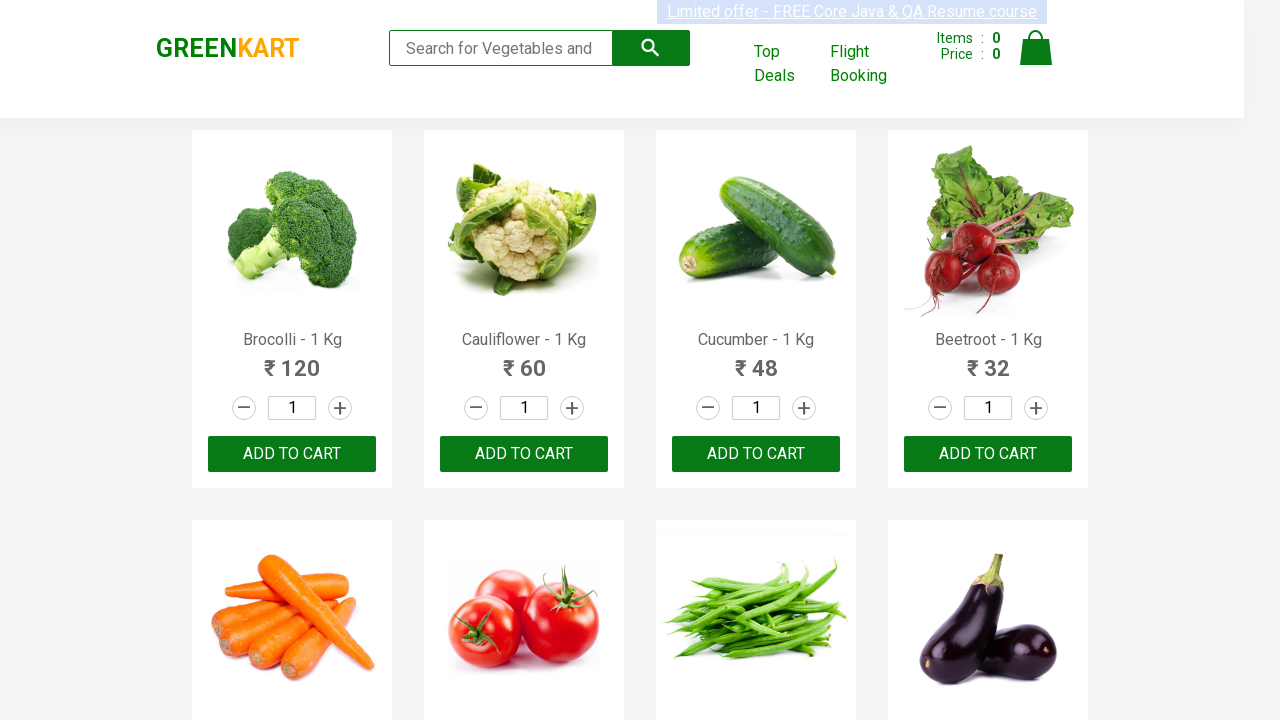

Retrieved all product names from the page
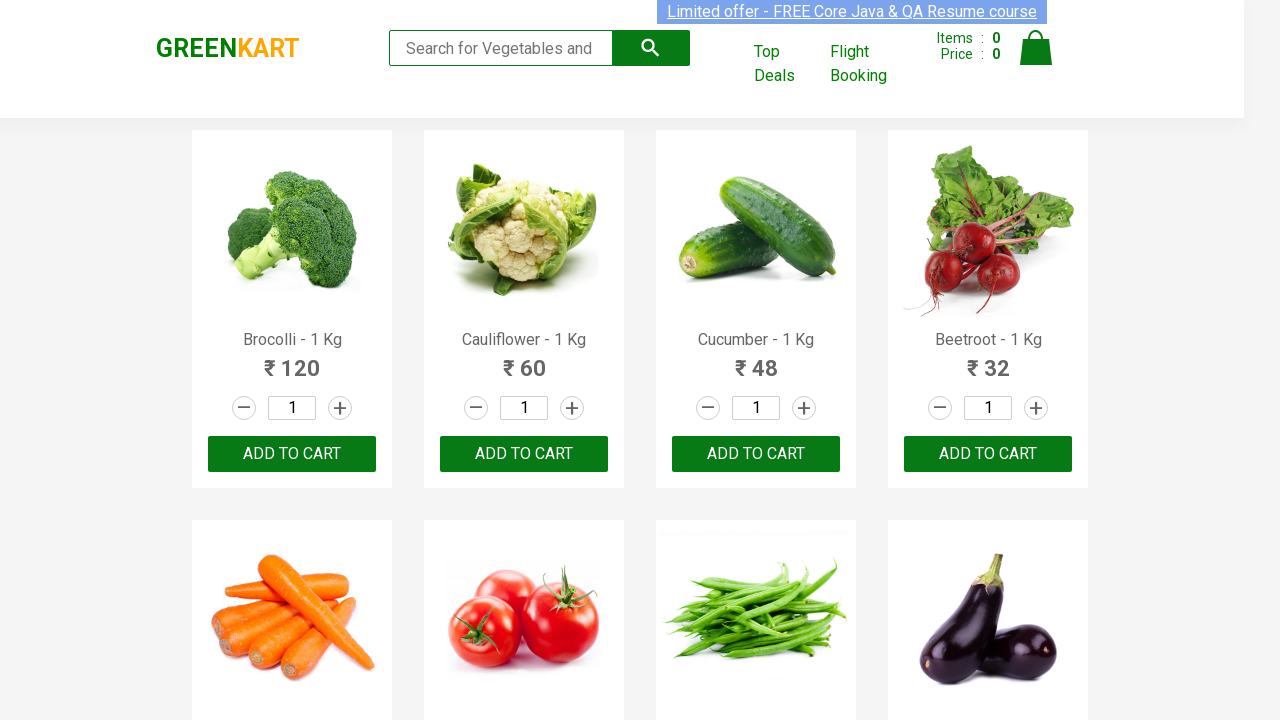

Defined list of items needed: Cucumber, Beetroot, Cauliflower
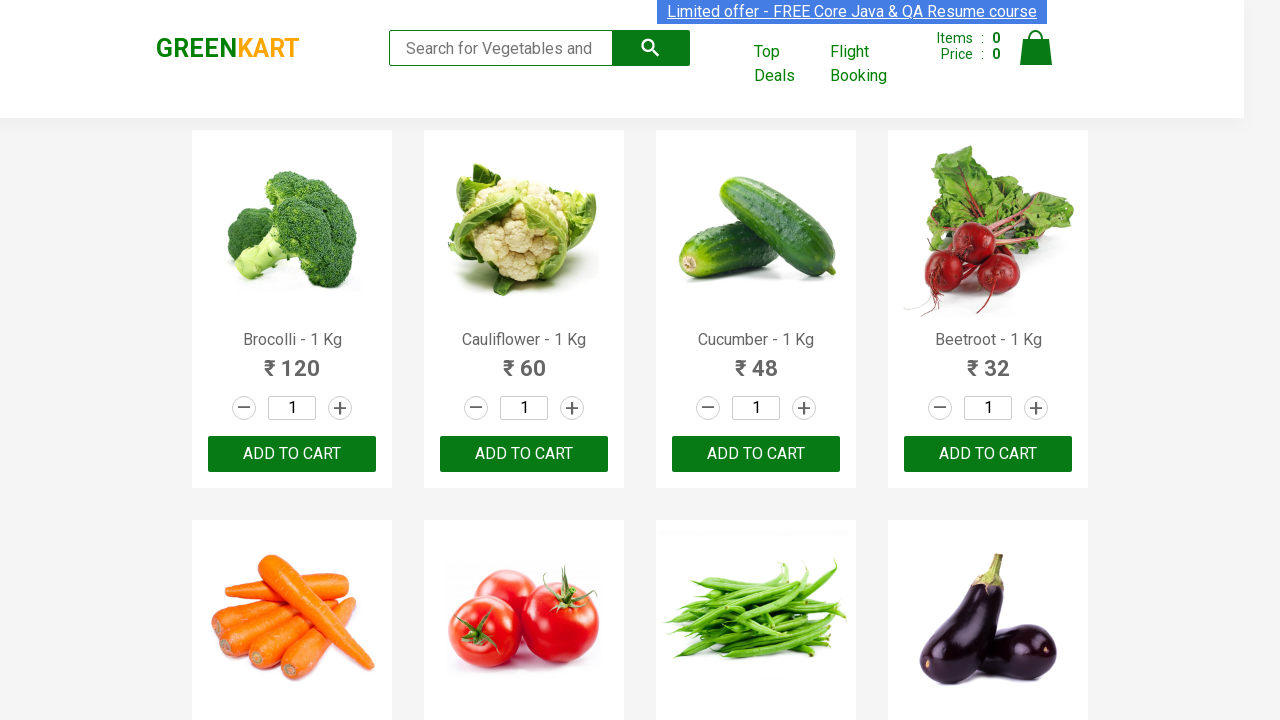

Added 'Cauliflower' to cart at (524, 454) on xpath=//div[@class='product-action']//button >> nth=1
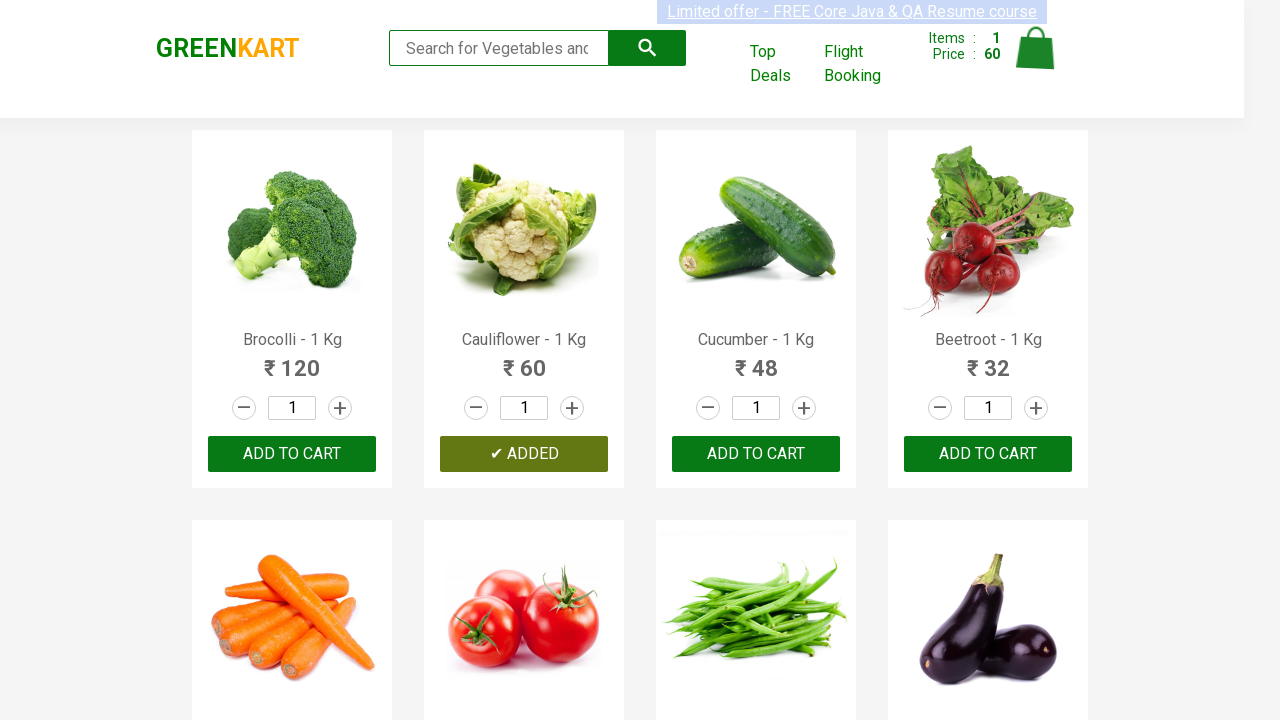

Added 'Cucumber' to cart at (756, 454) on xpath=//div[@class='product-action']//button >> nth=2
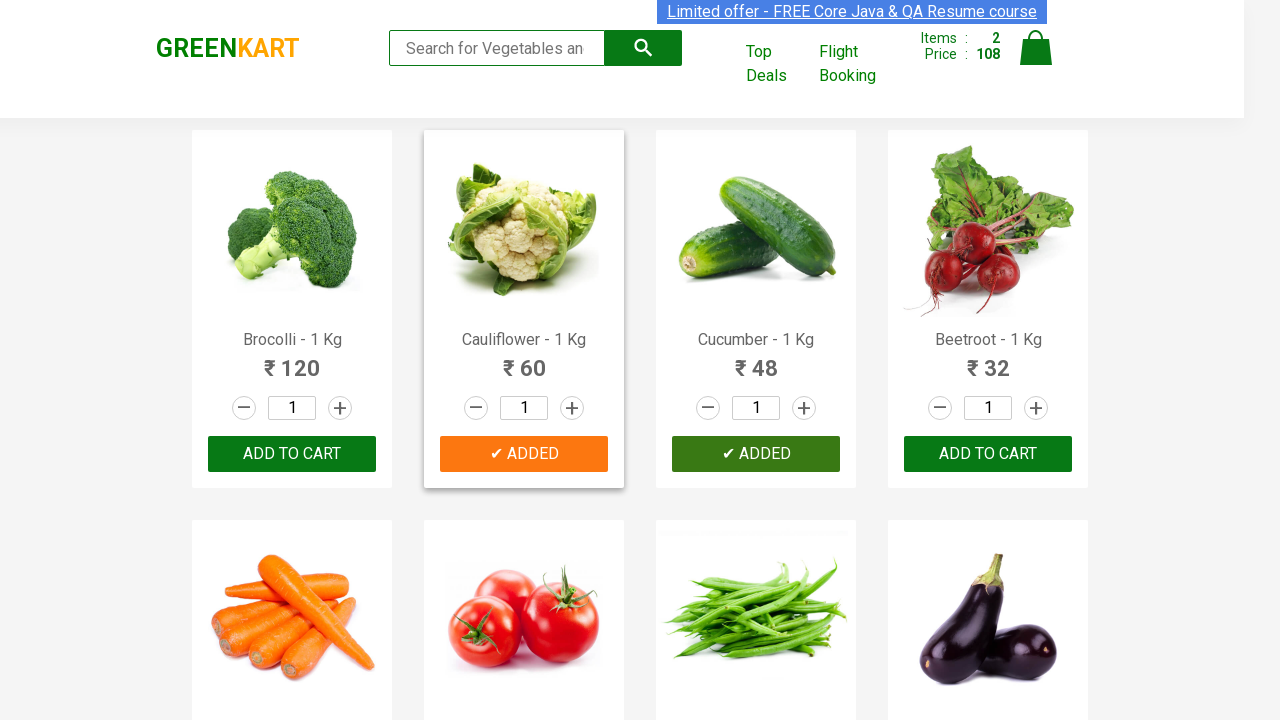

Added 'Beetroot' to cart at (988, 454) on xpath=//div[@class='product-action']//button >> nth=3
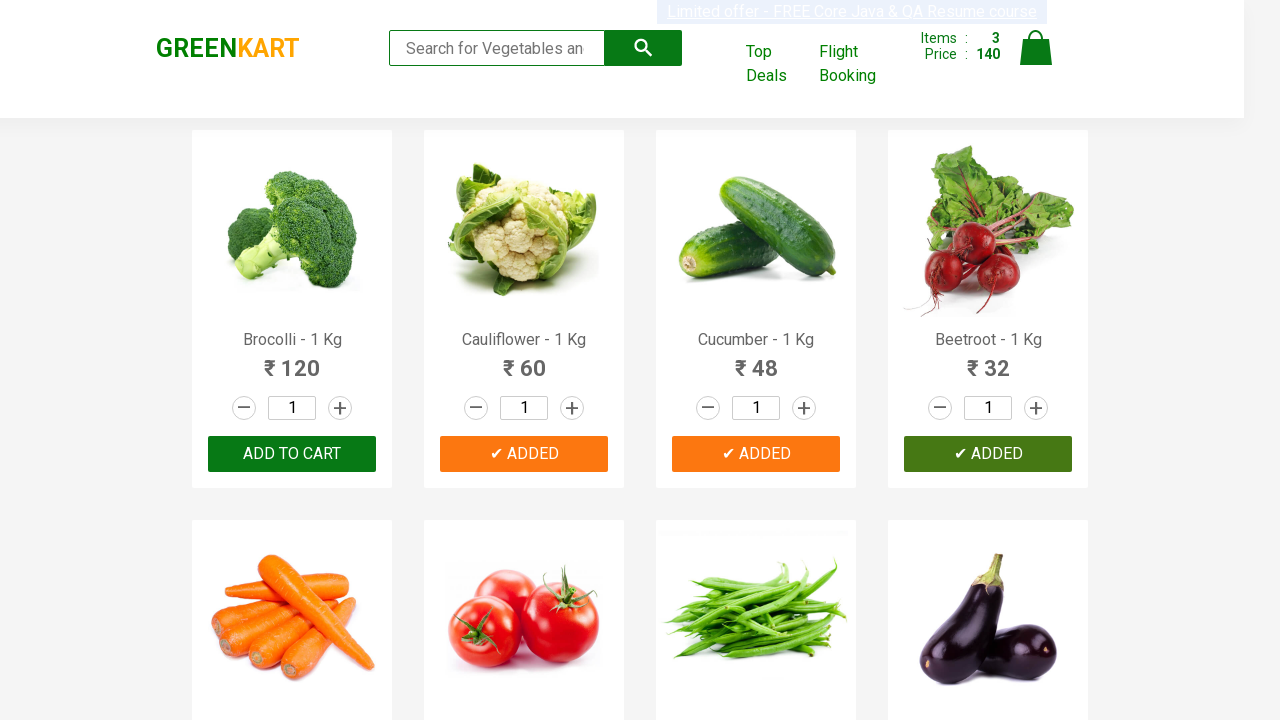

Clicked on cart icon to view cart at (1036, 48) on img[alt='Cart']
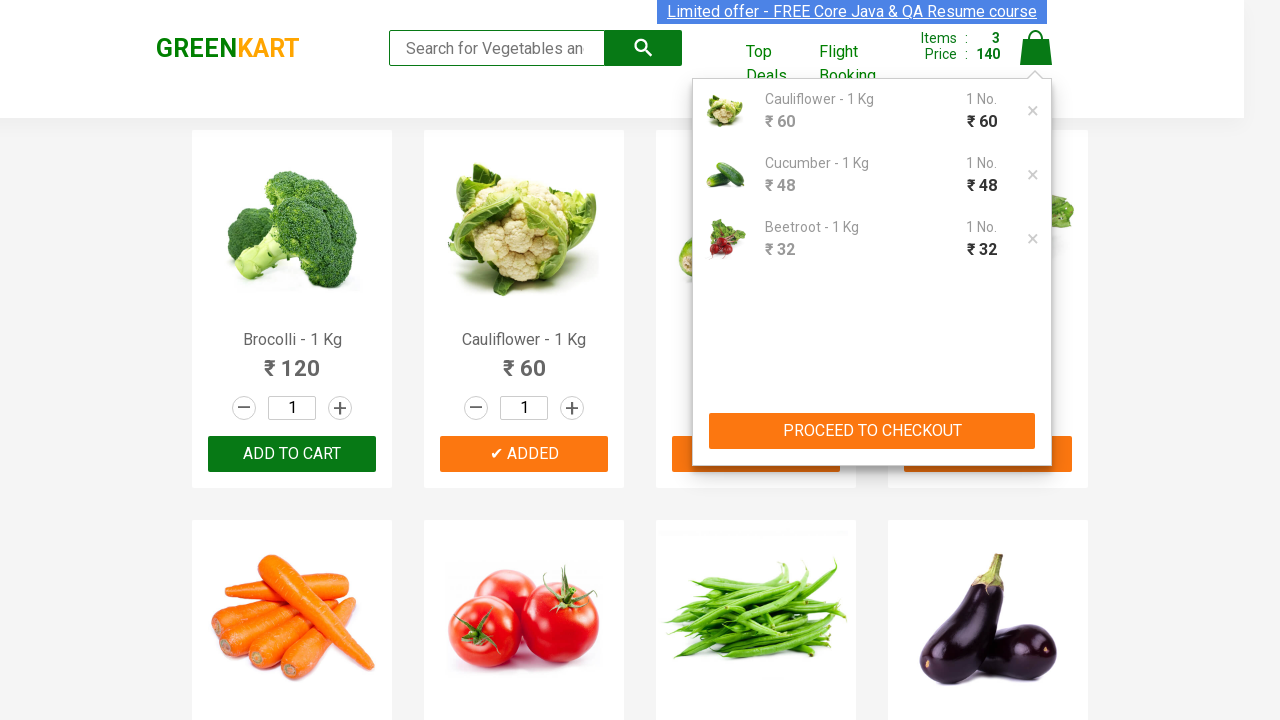

Clicked 'PROCEED TO CHECKOUT' button at (872, 431) on xpath=//button[contains(text(),'PROCEED TO CHECKOUT')]
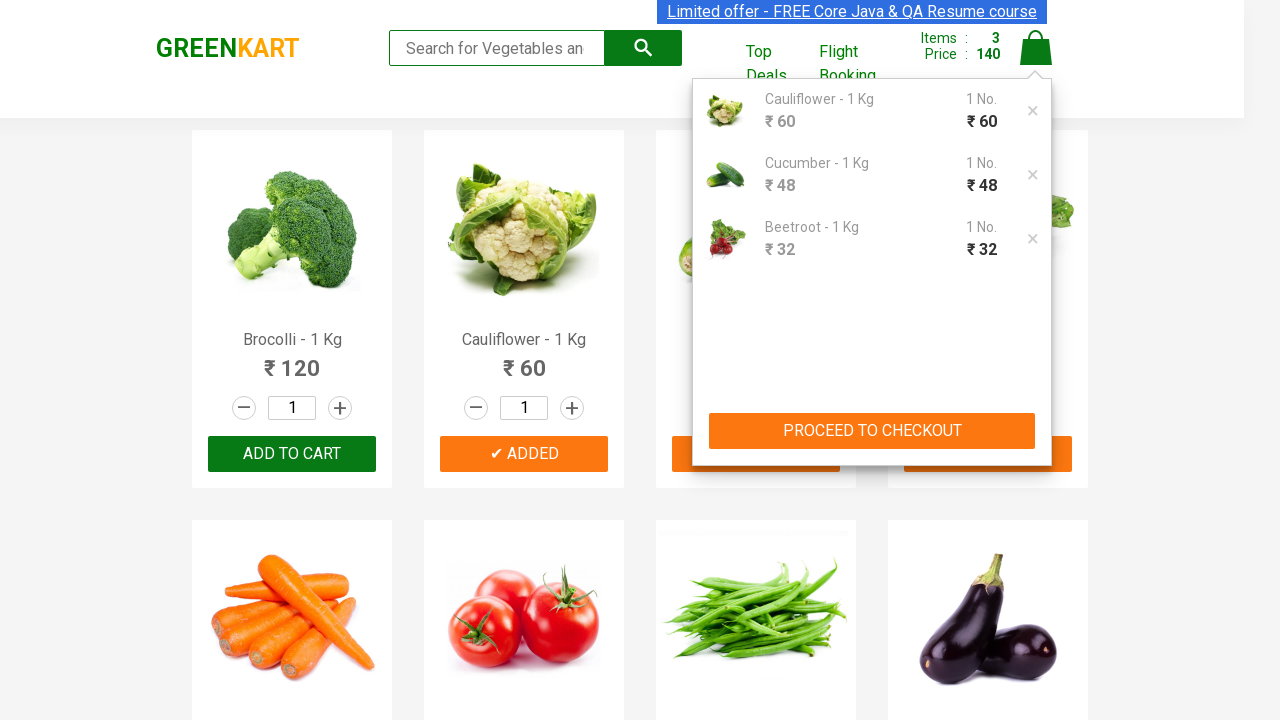

Entered promo code 'rahulshettyacademy' on //*[@class='promoCode']
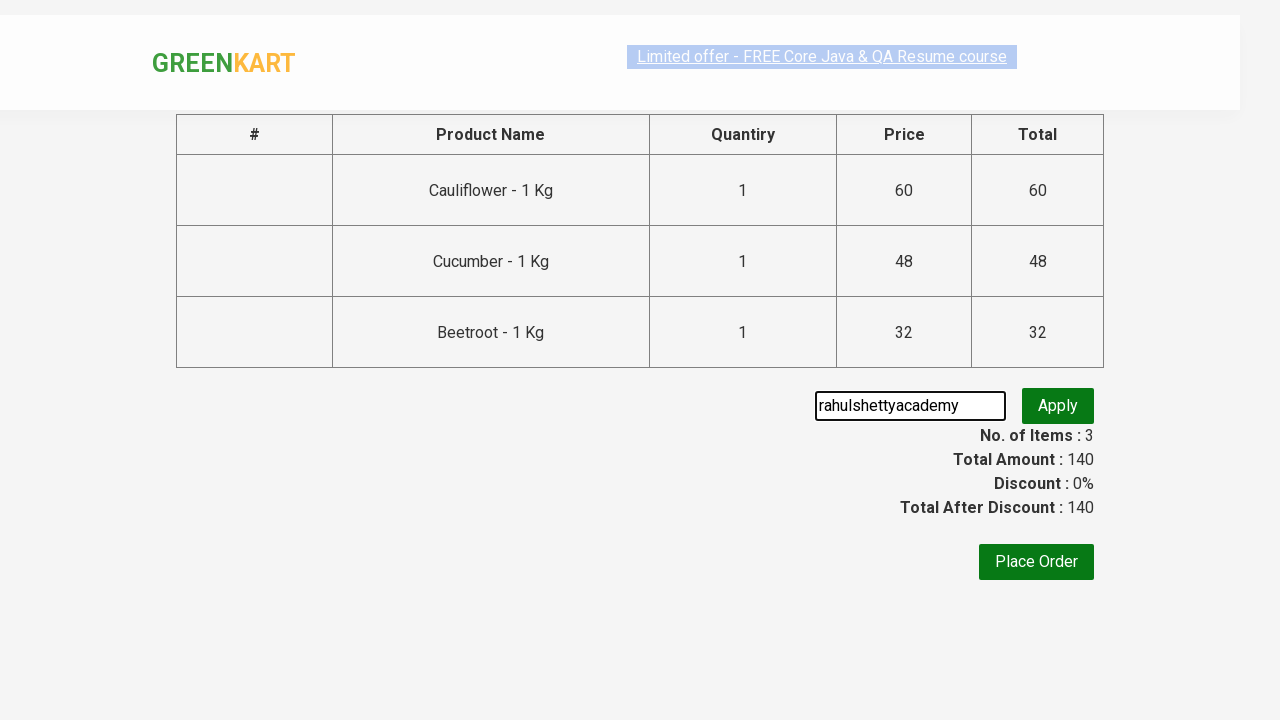

Clicked apply promo button at (1058, 406) on xpath=//*[@class='promoBtn']
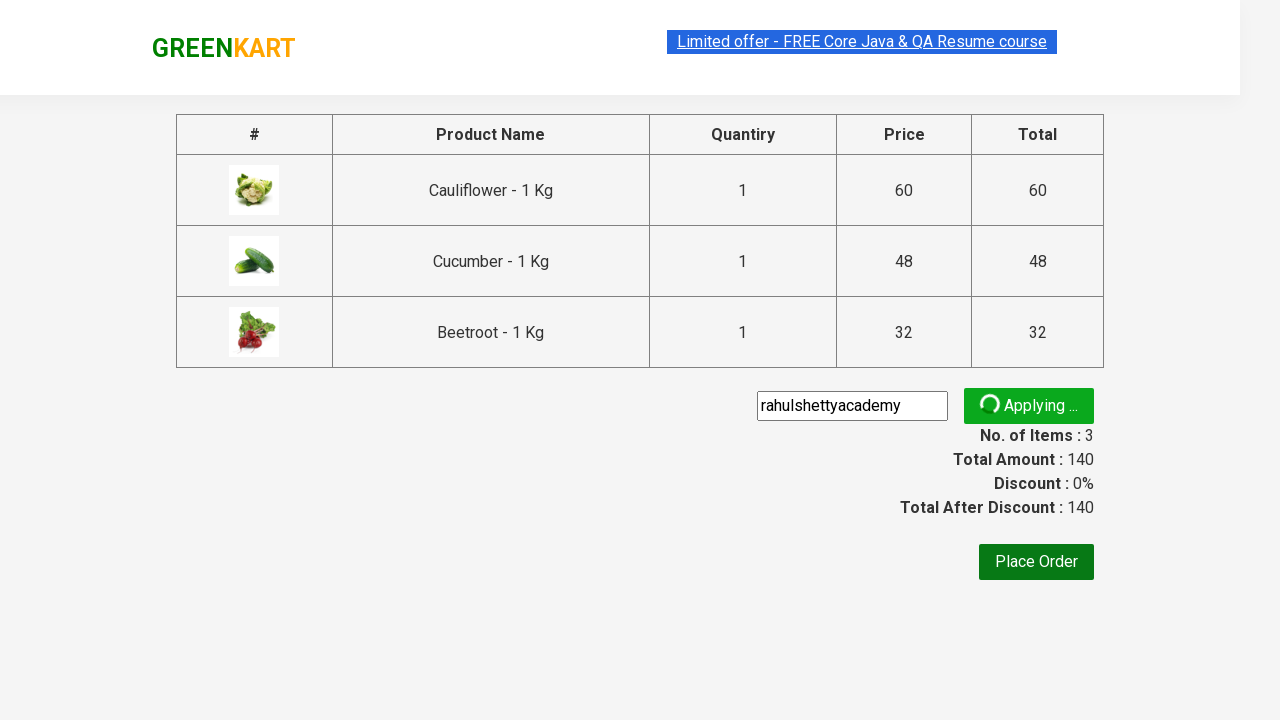

Waited for promo message to appear
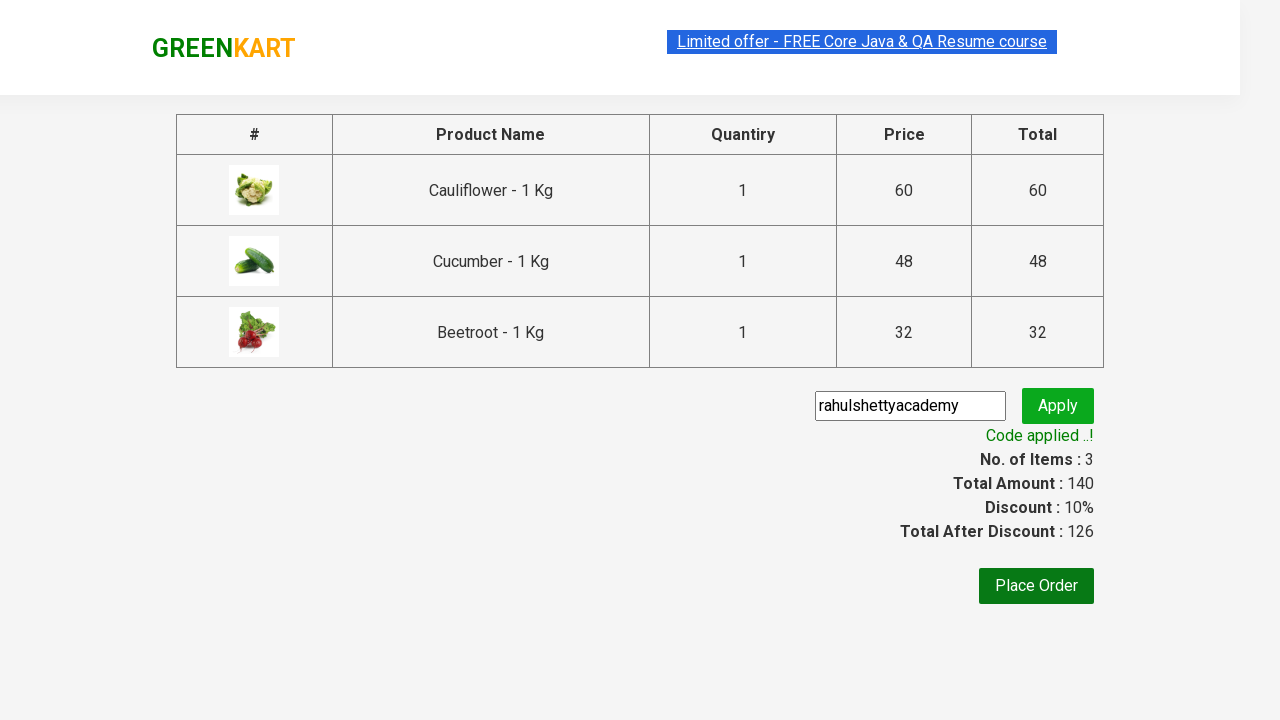

Retrieved promo message: 'Code applied ..!'
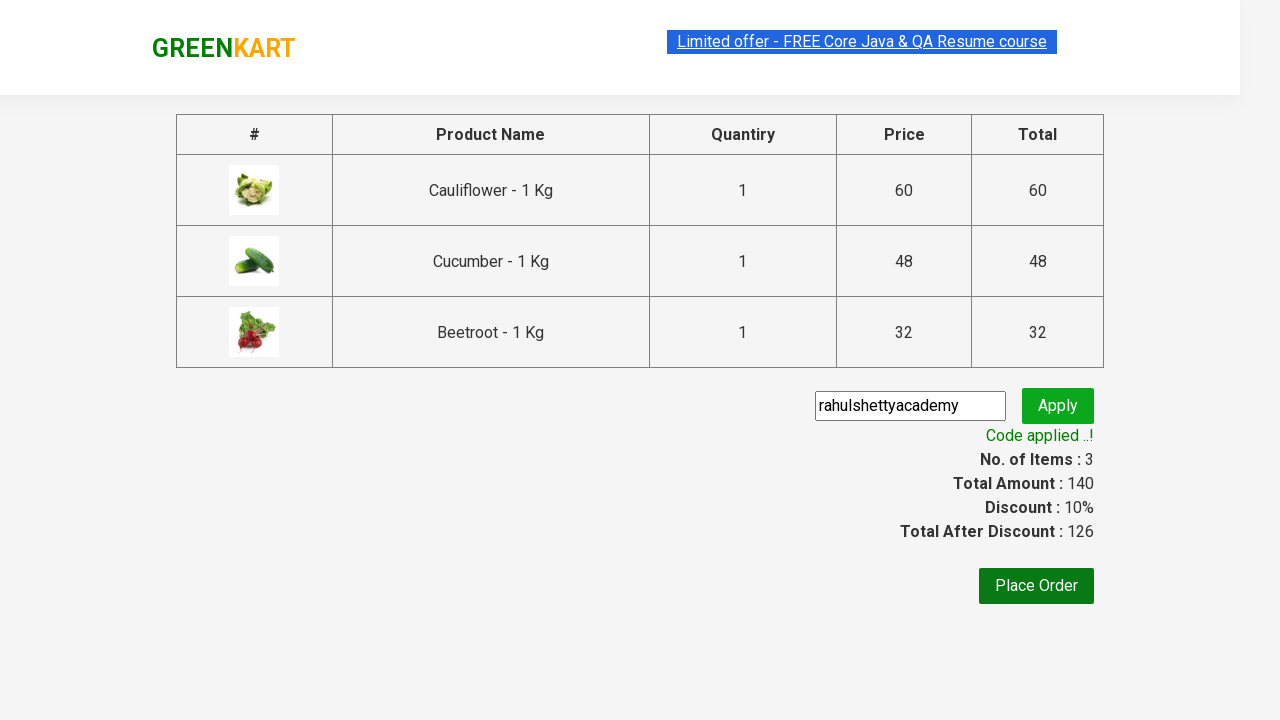

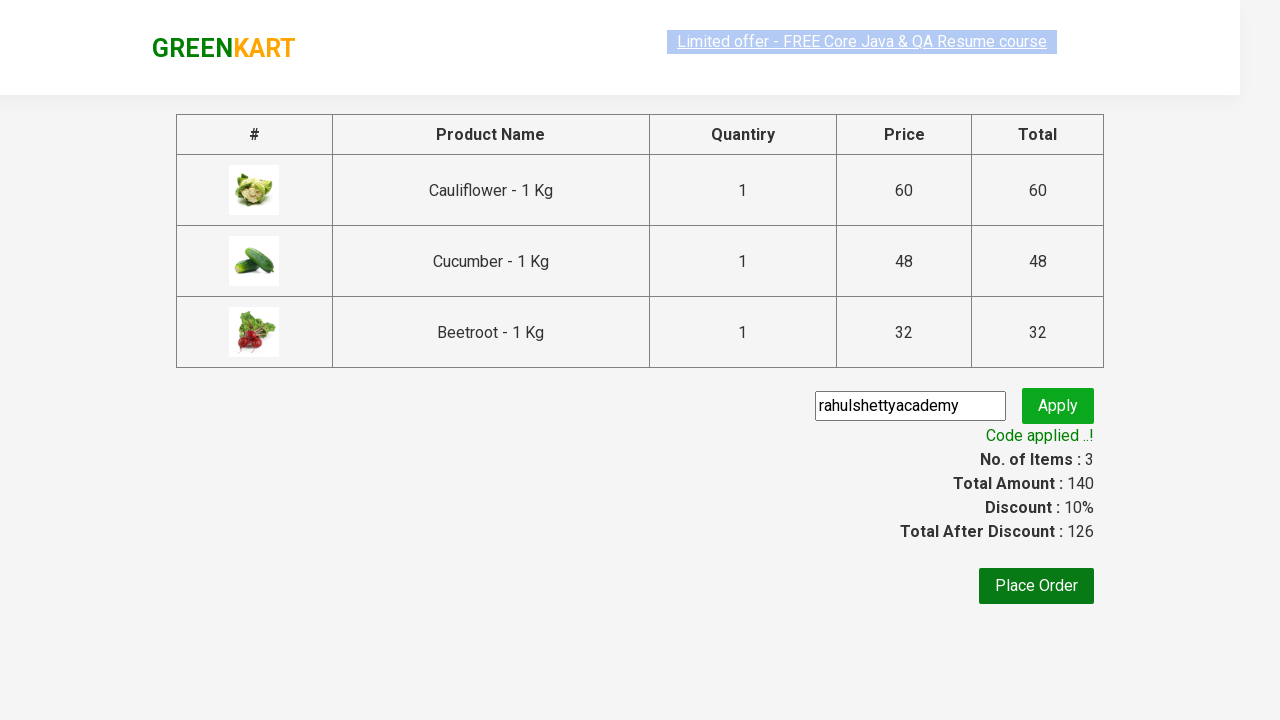